Tests shoe store size checker with empty input and verifies the error message is displayed

Starting URL: https://lm.skillbox.cc/qa_tester/module03/practice1/

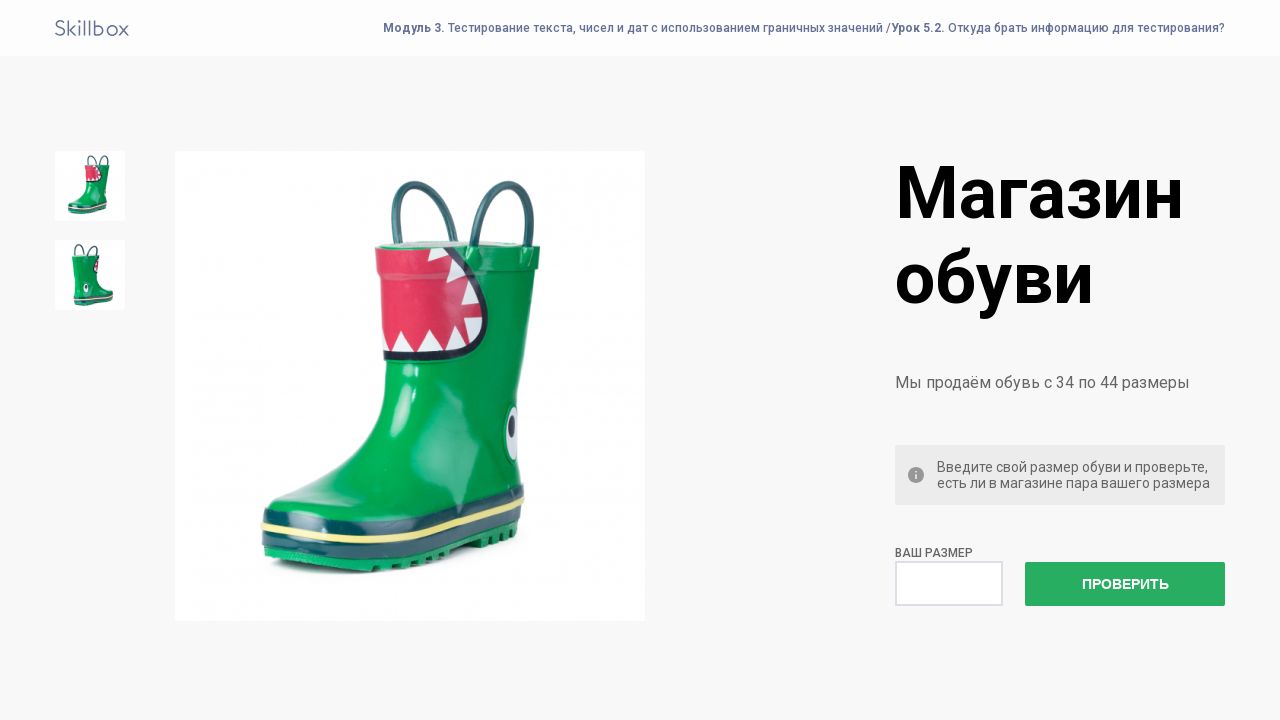

Cleared the size input field on #size
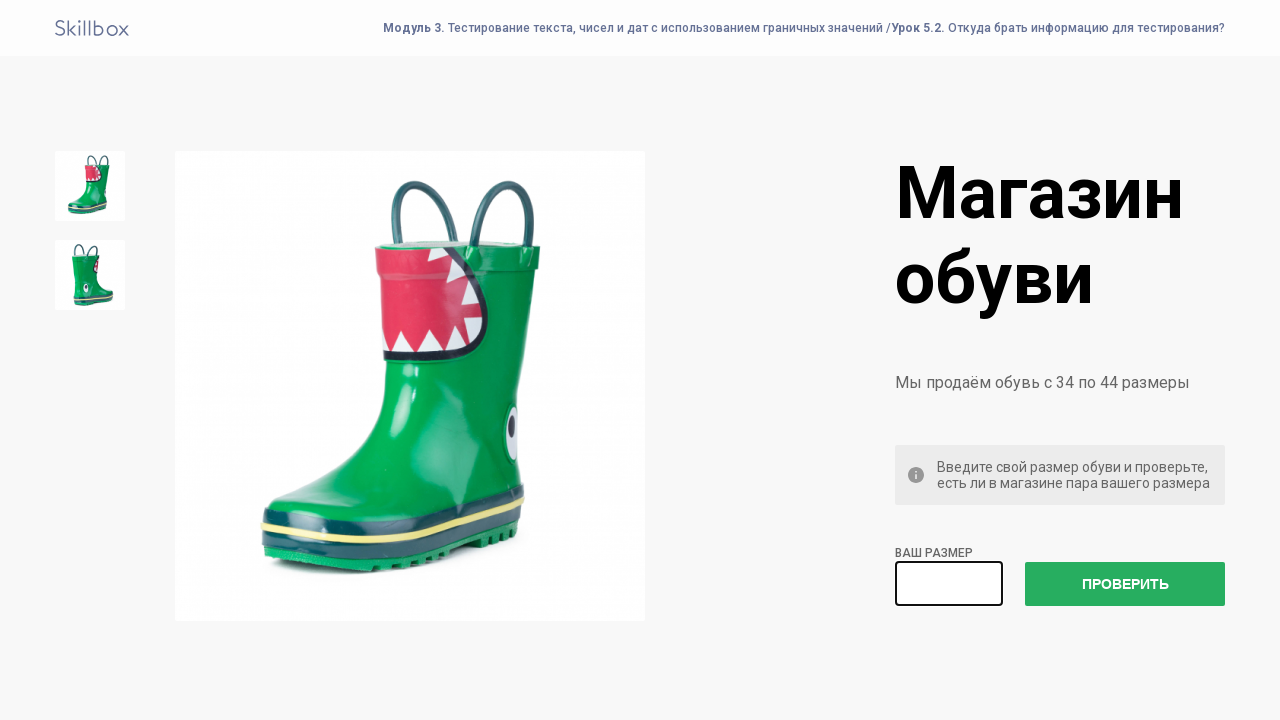

Clicked the check size button with empty input at (1125, 584) on #check-size-button
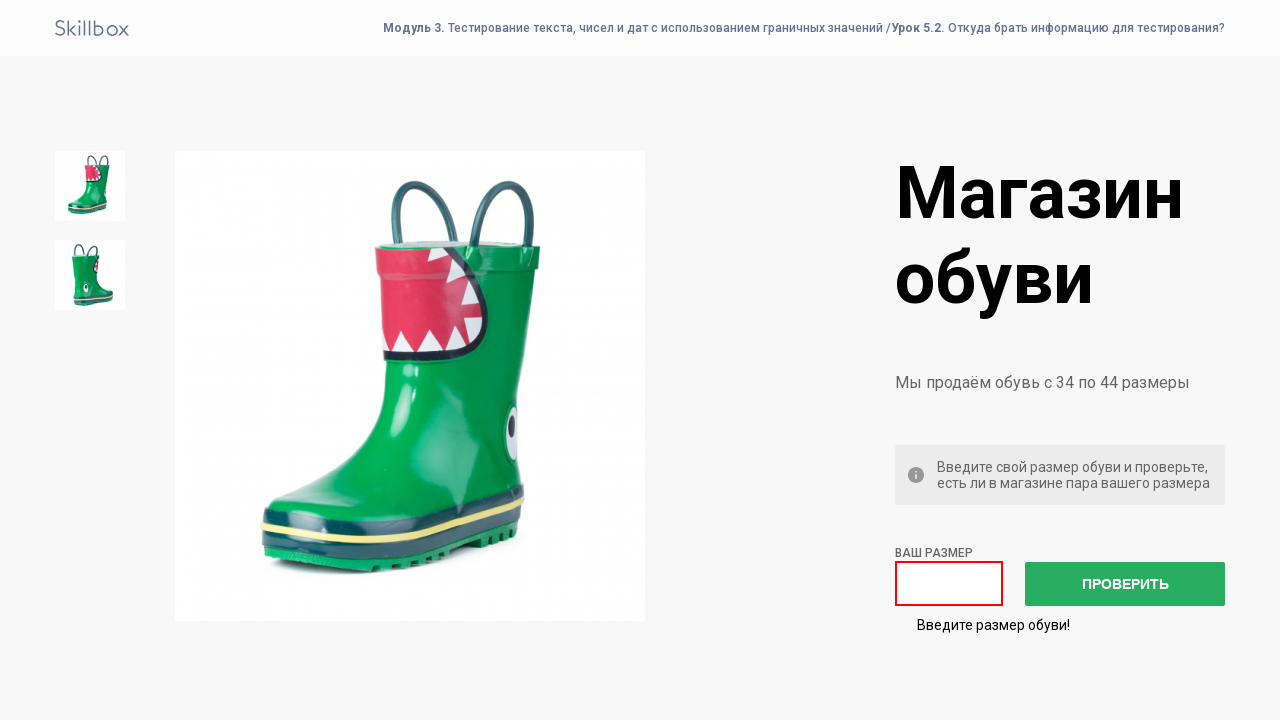

Error message label appeared on screen
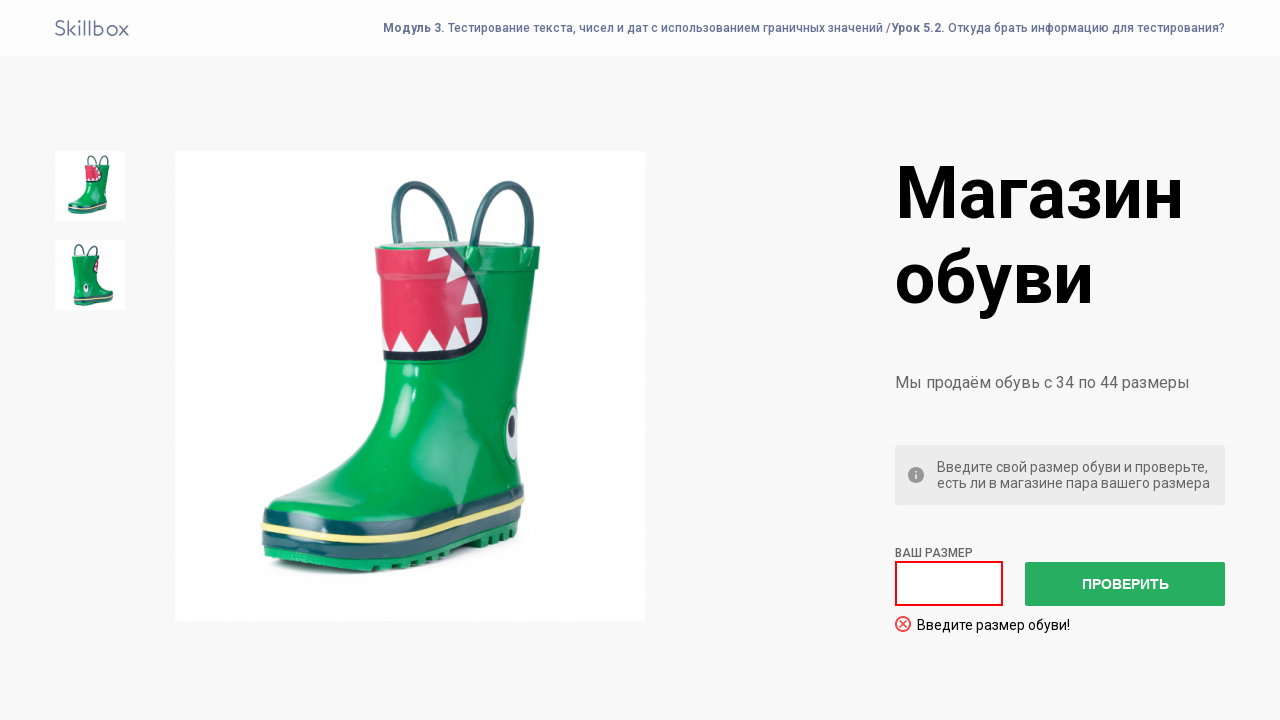

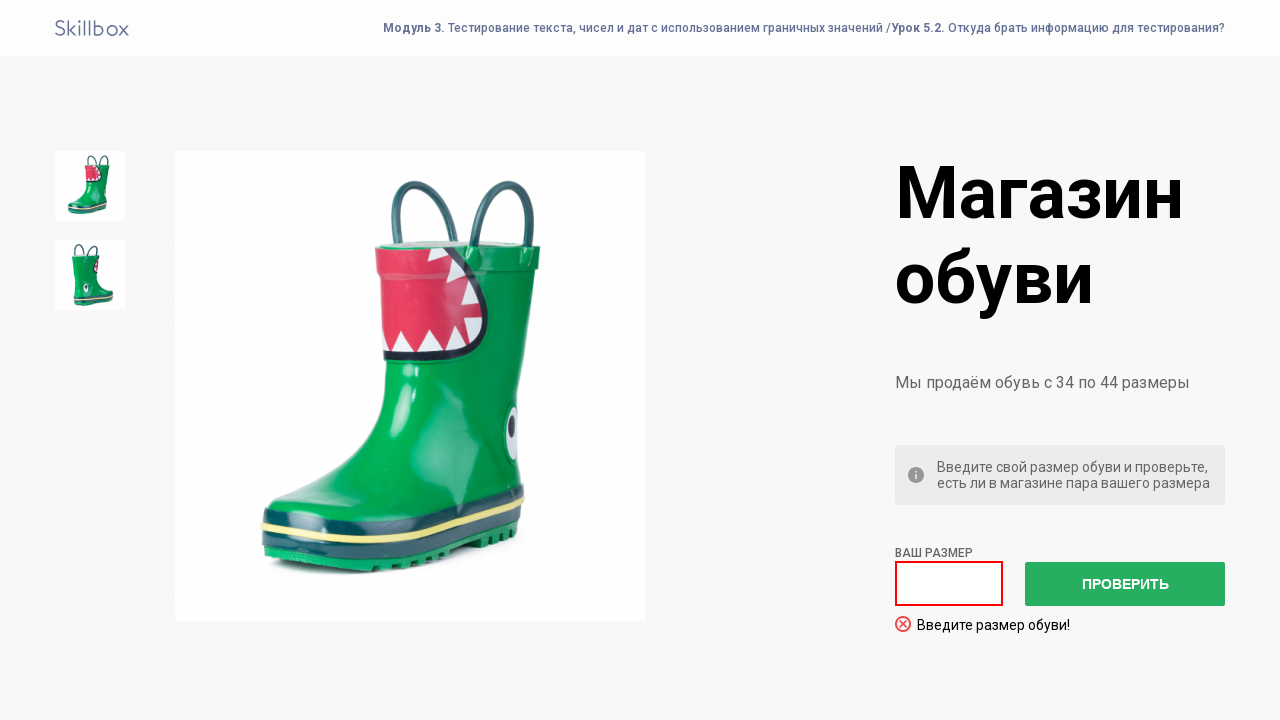